Navigates to the Selenium downloads page and maximizes the browser window to verify the page loads correctly.

Starting URL: https://www.selenium.dev/downloads/

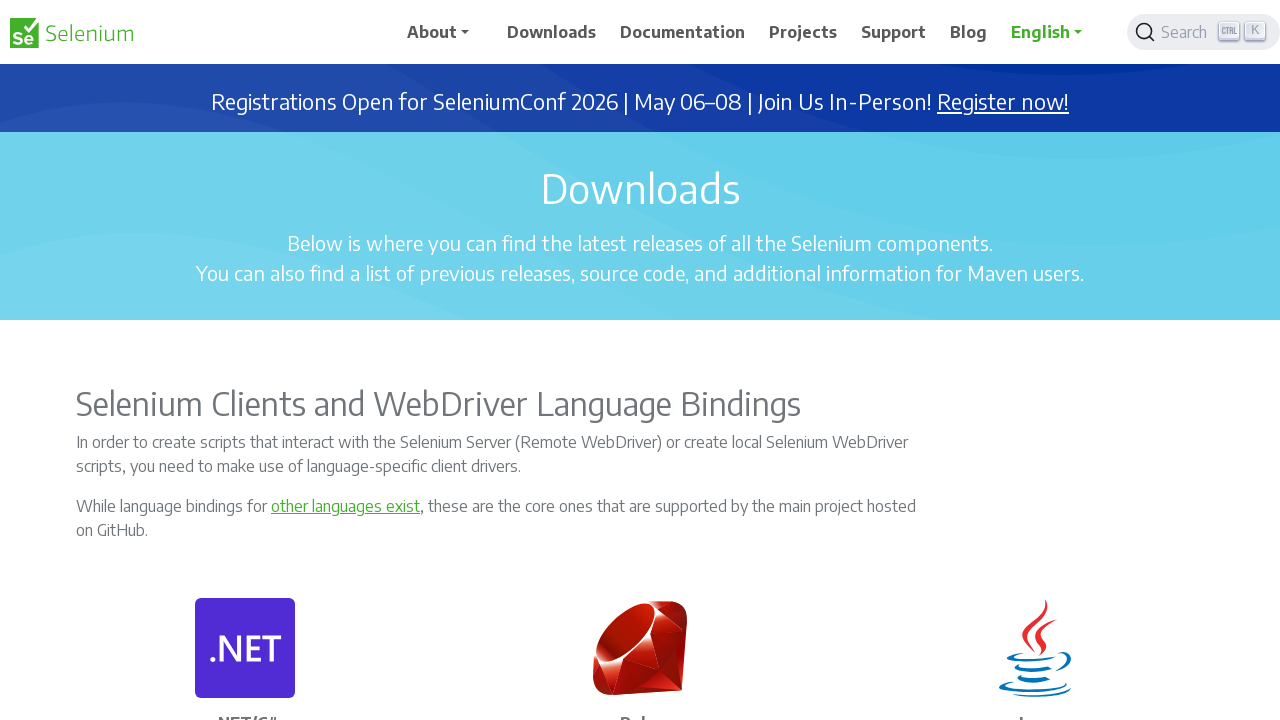

Maximized browser viewport to 1920x1080
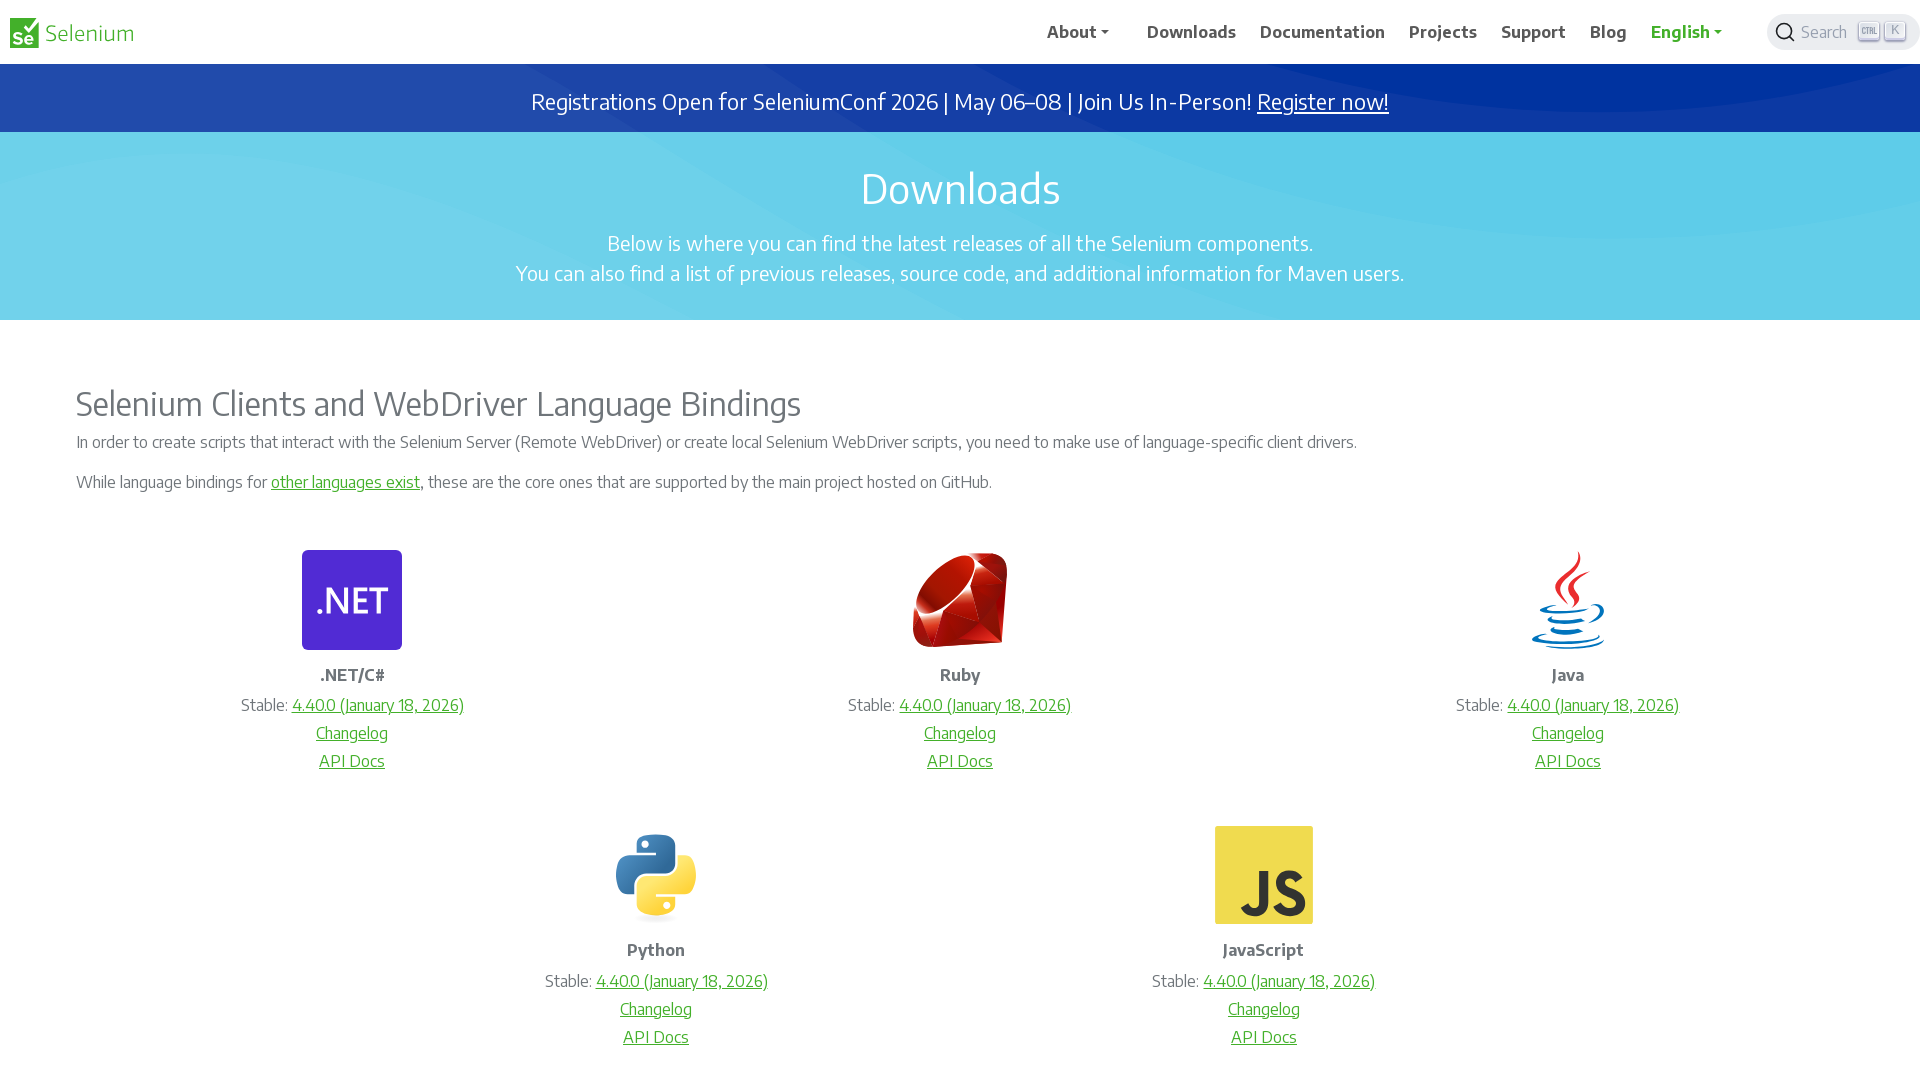

Selenium downloads page loaded (domcontentloaded state)
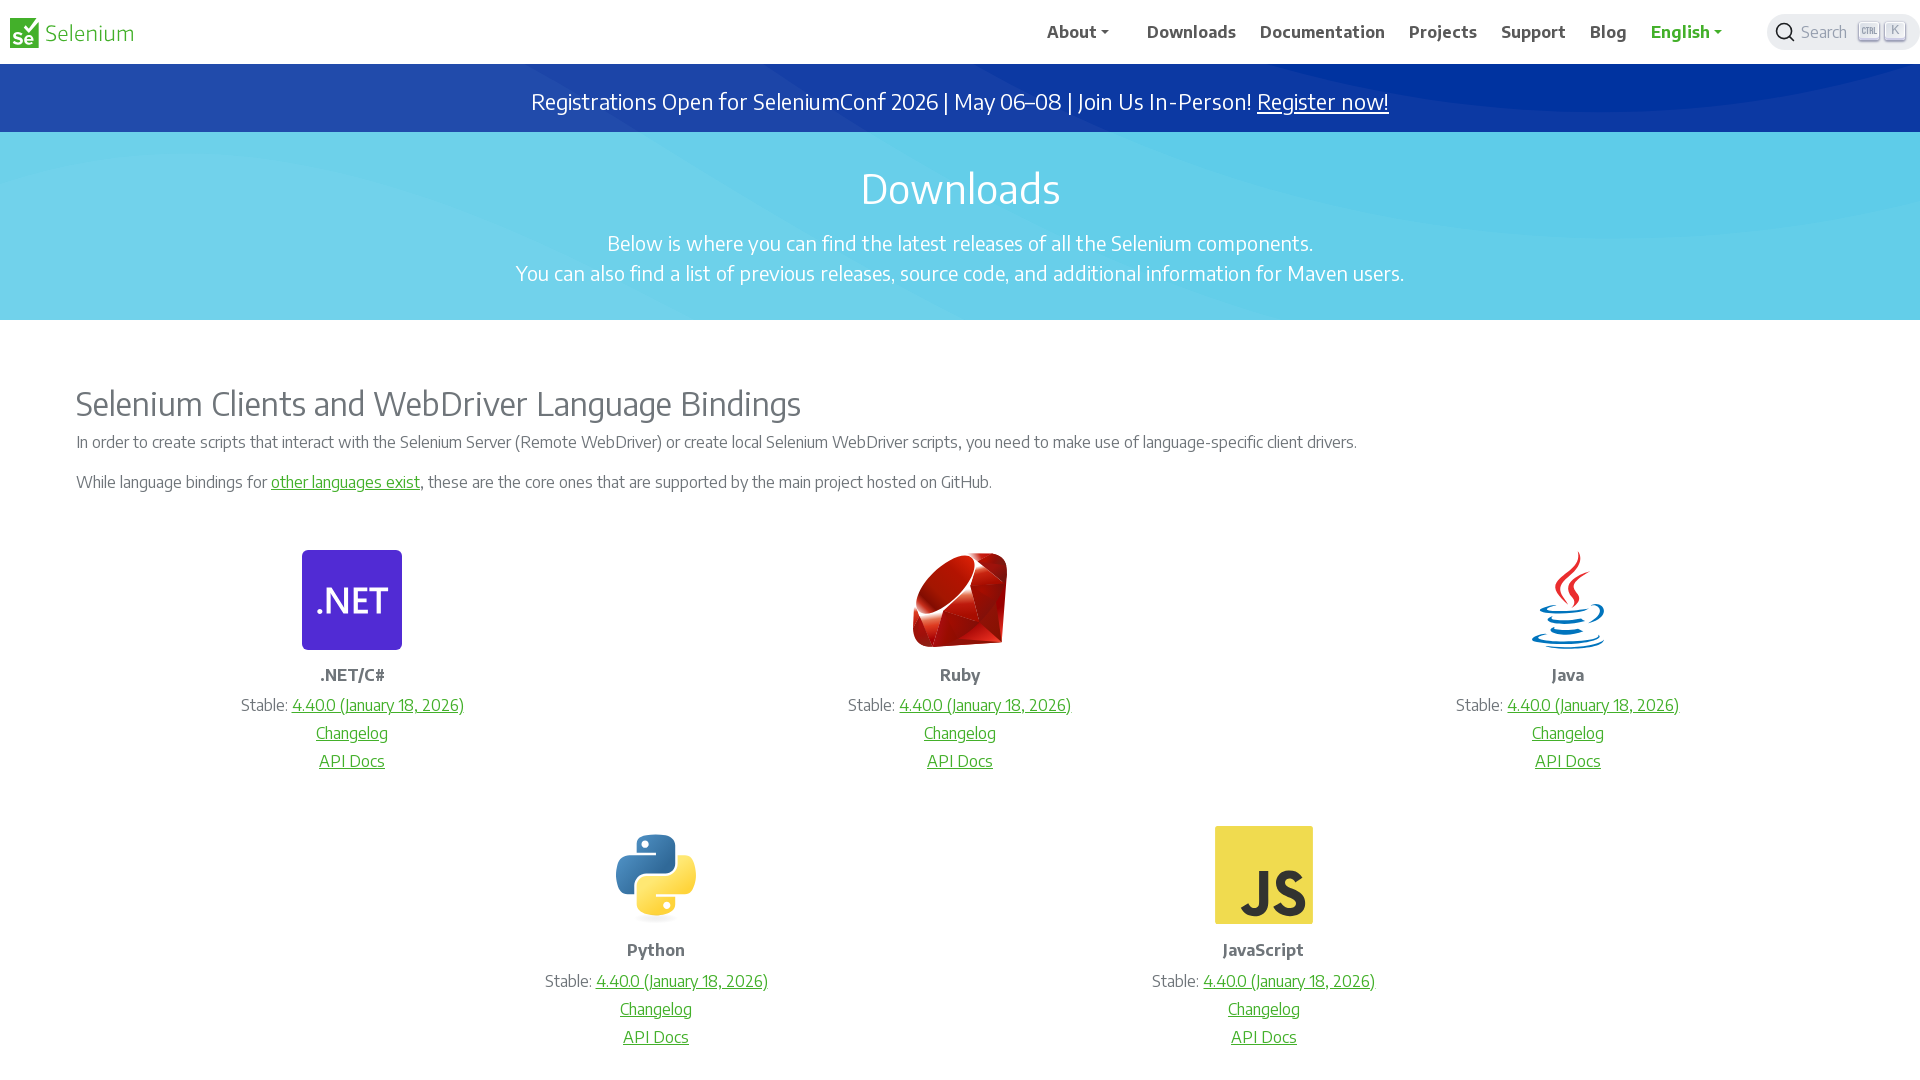

Page heading element found - downloads page verified
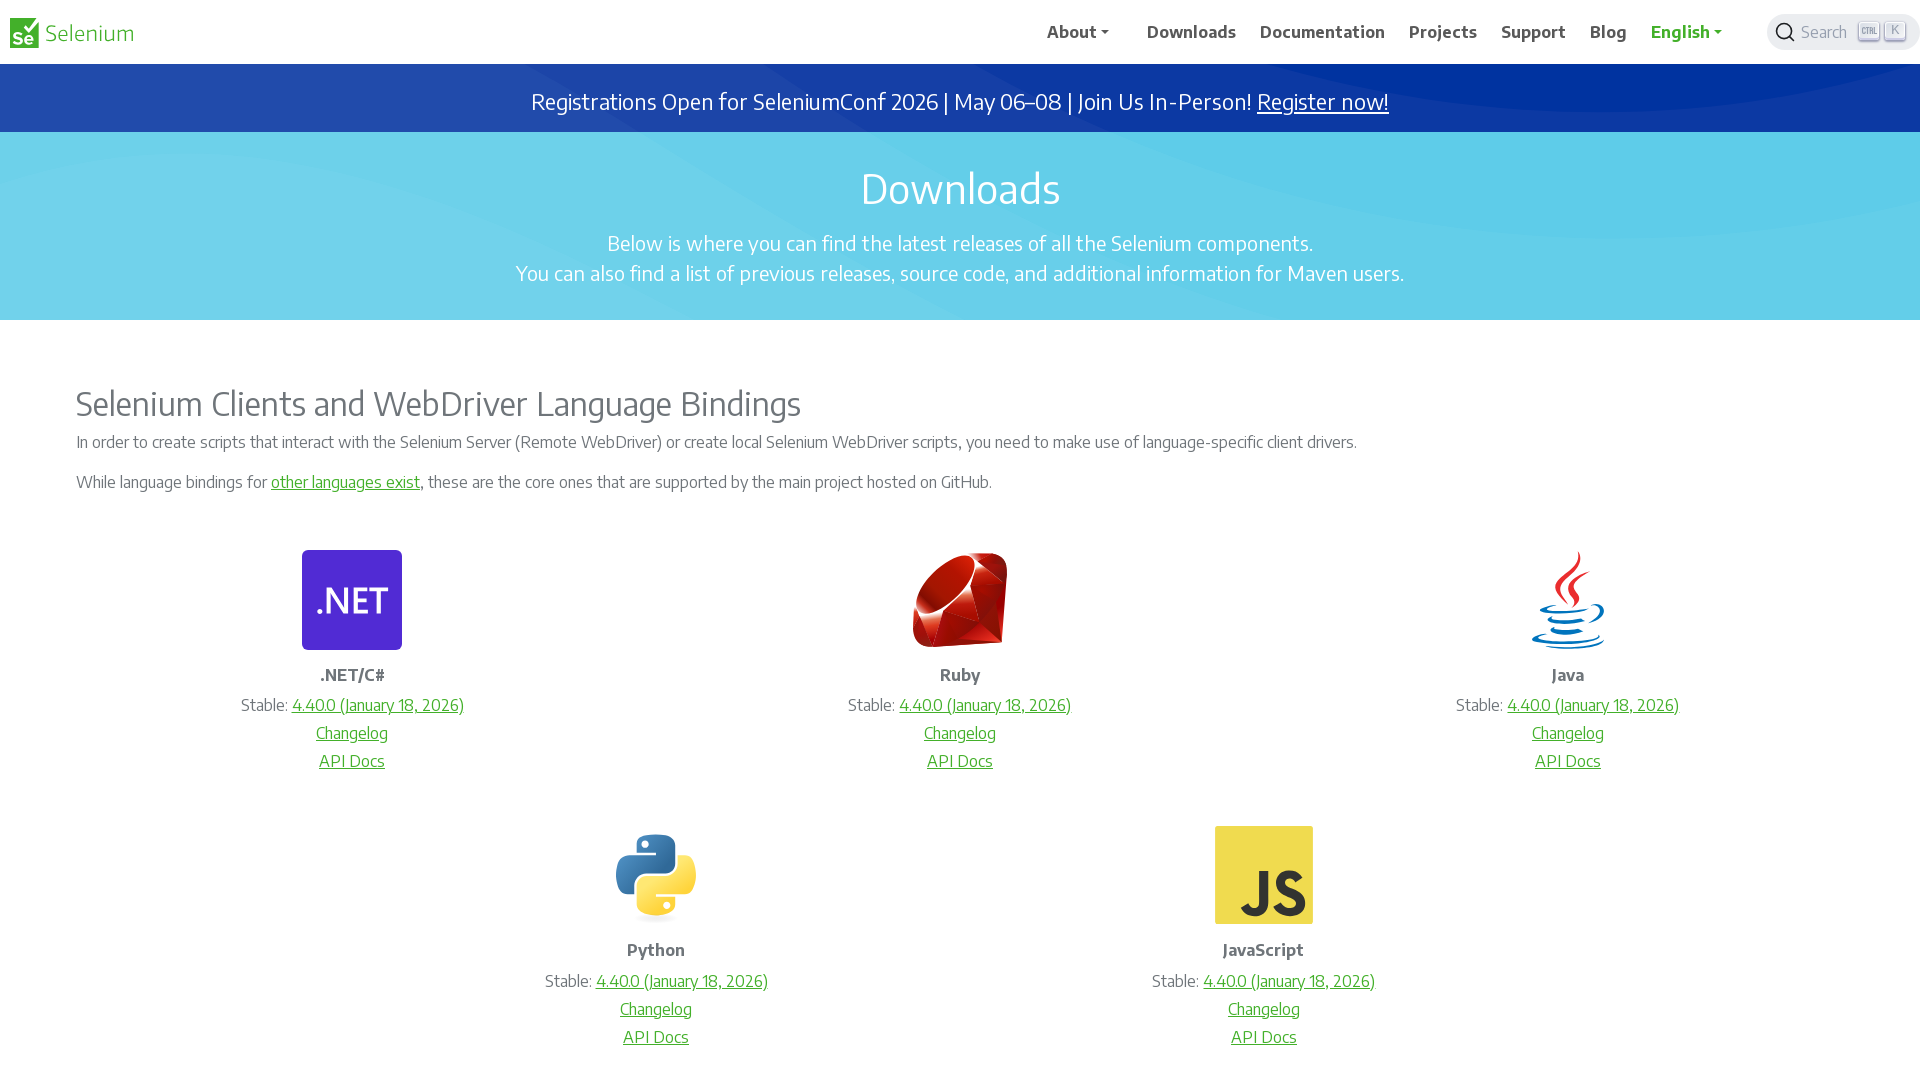

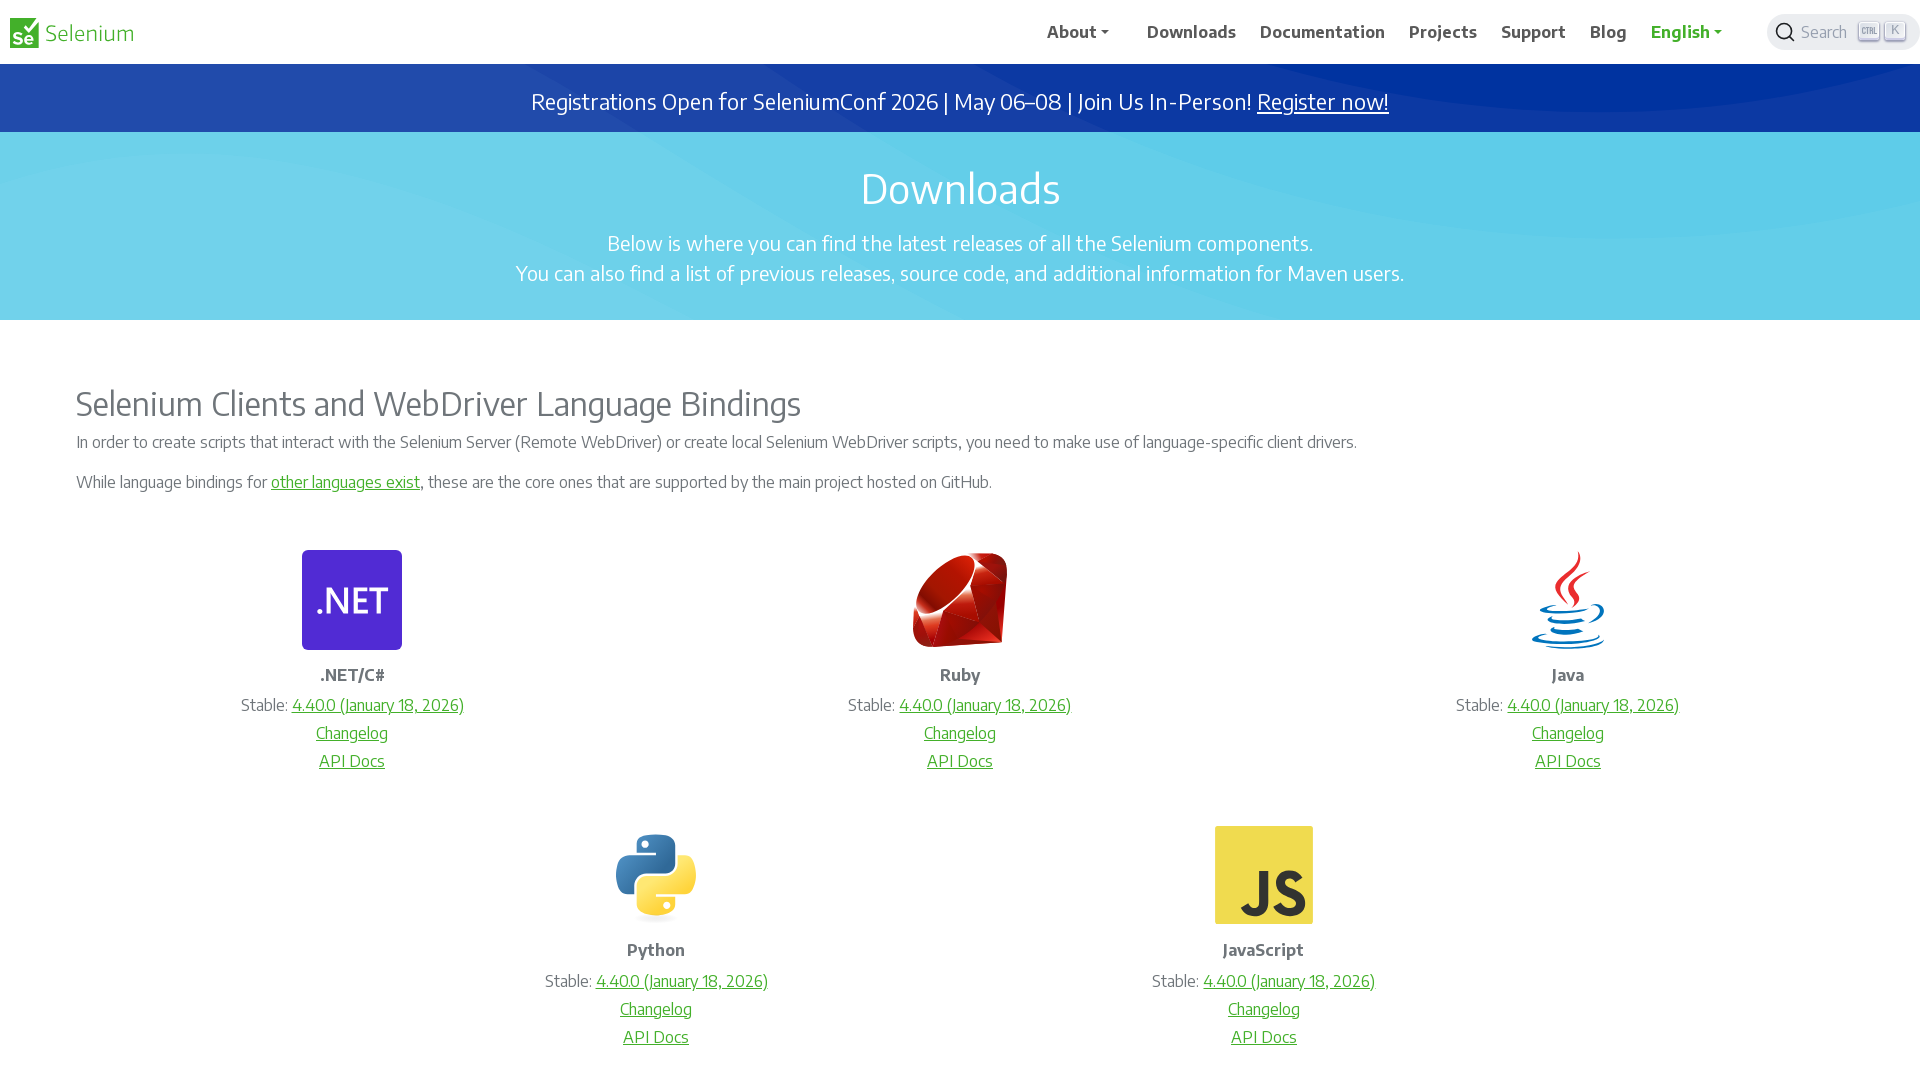